Tests JavaScript prompt alert functionality by clicking a button to trigger a prompt, entering text into the alert dialog, accepting it, and verifying the result message is displayed on the page.

Starting URL: https://demoqa.com/alerts

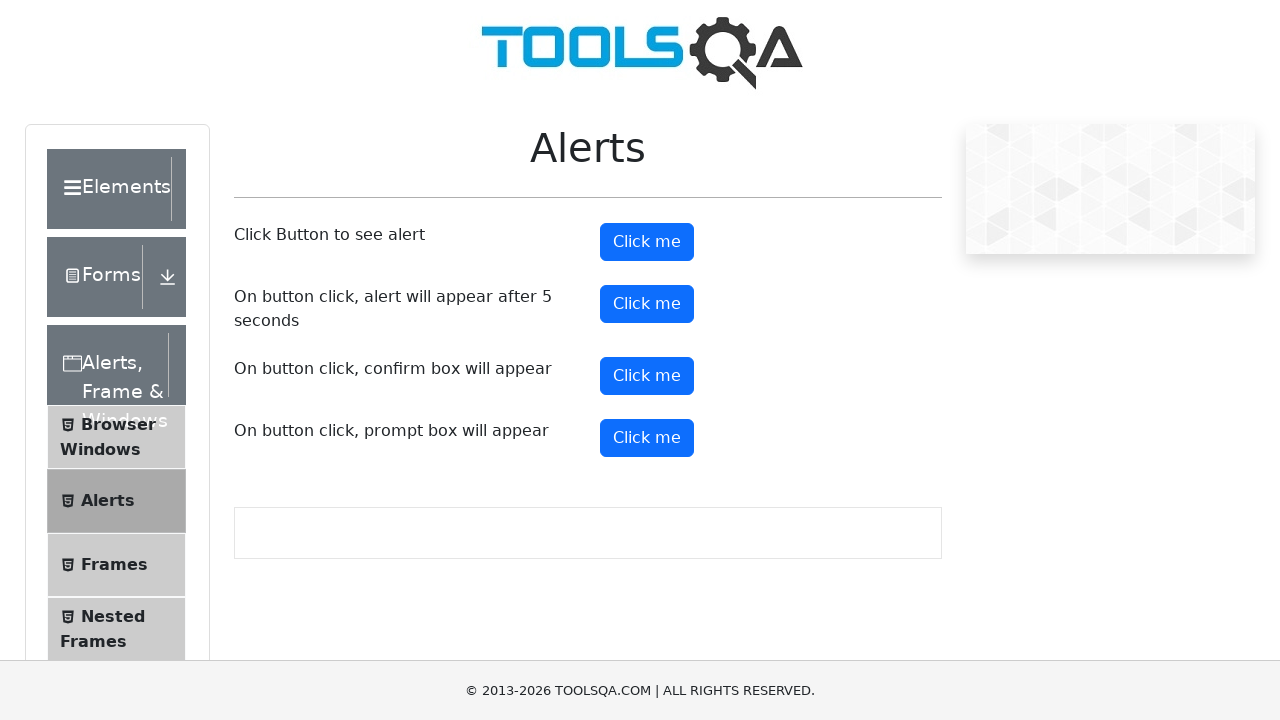

Clicked prompt button to trigger alert dialog at (647, 438) on xpath=//*[@id="promtButton"]
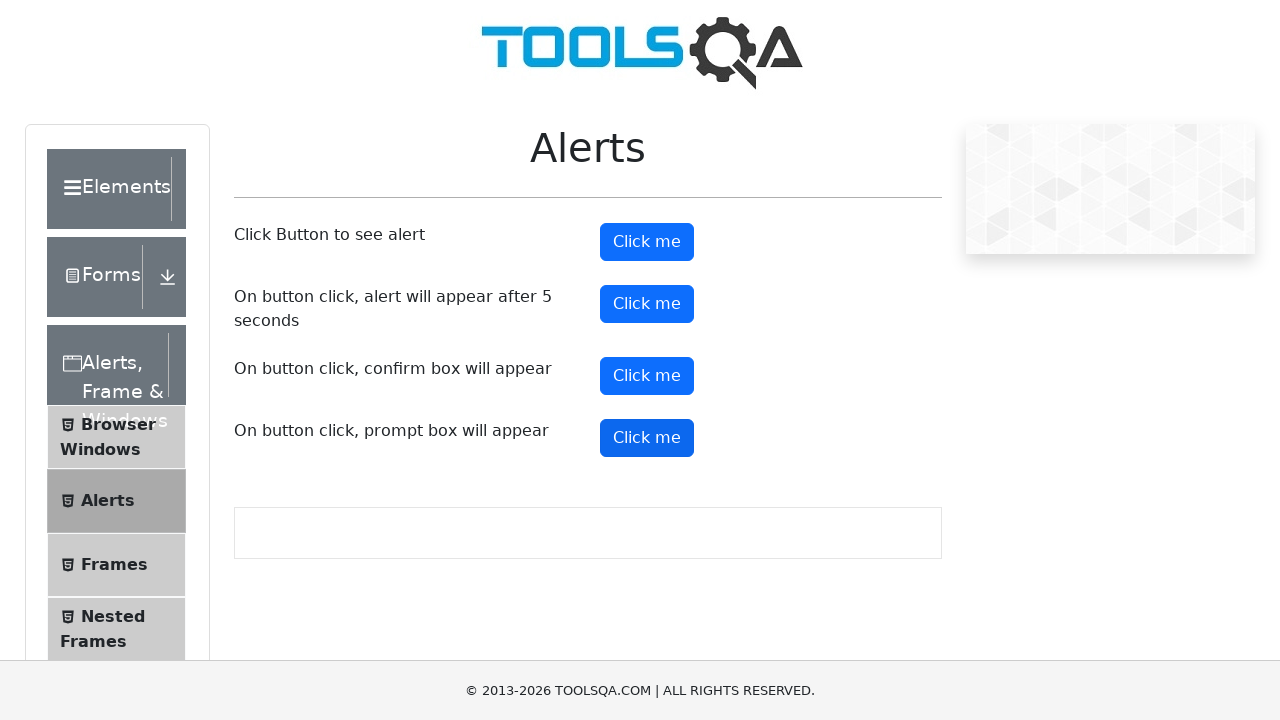

Set up dialog handler to accept prompt with text 'Lucky'
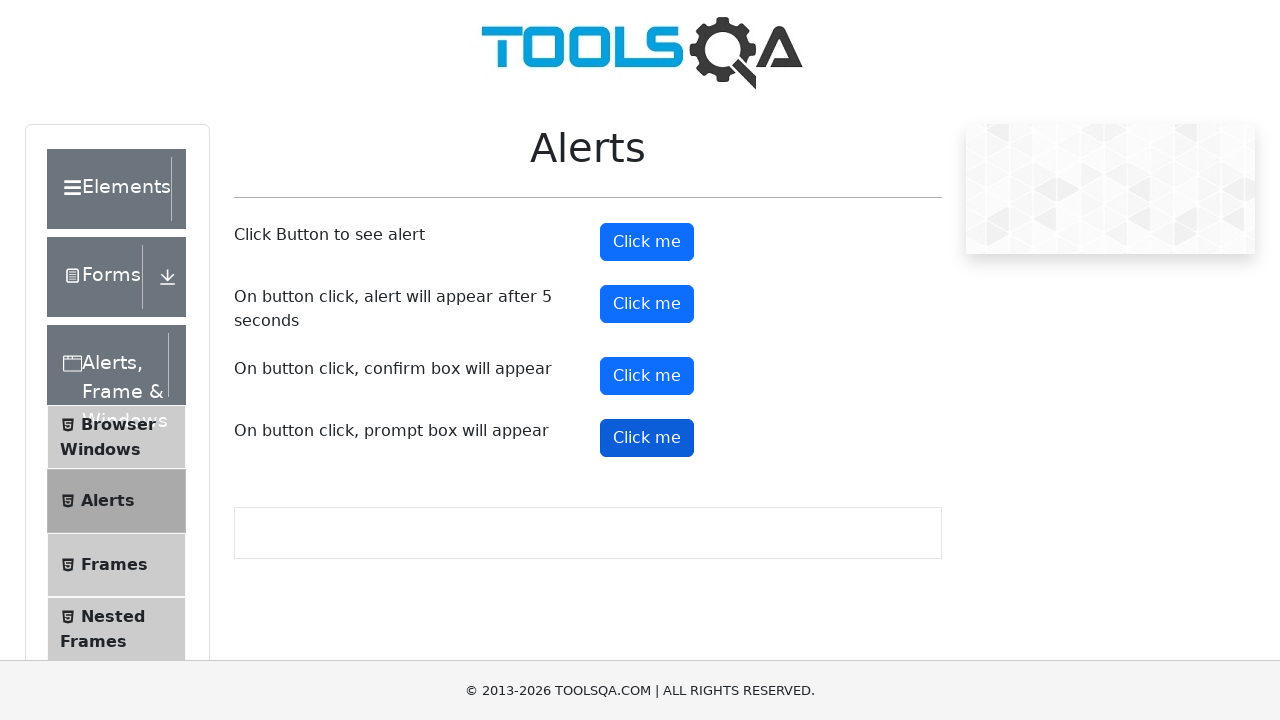

Clicked prompt button again to trigger dialog with handler active at (647, 438) on xpath=//*[@id="promtButton"]
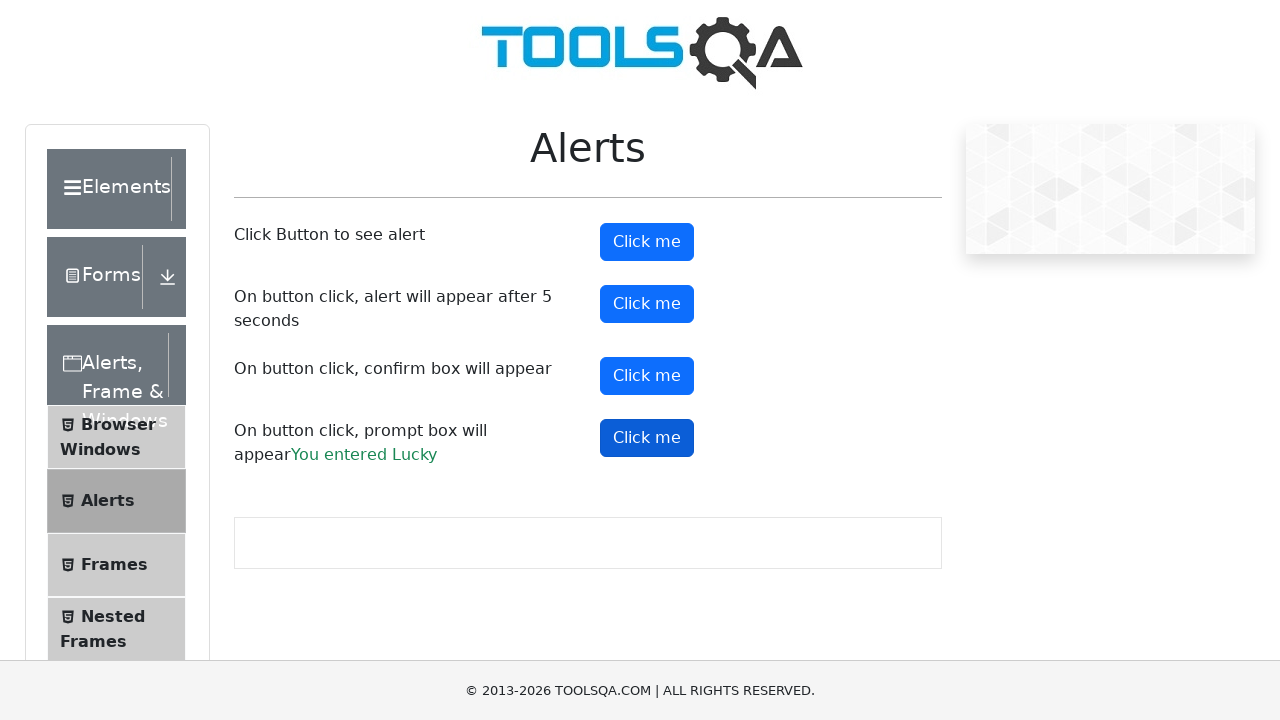

Waited for prompt result message to appear on page
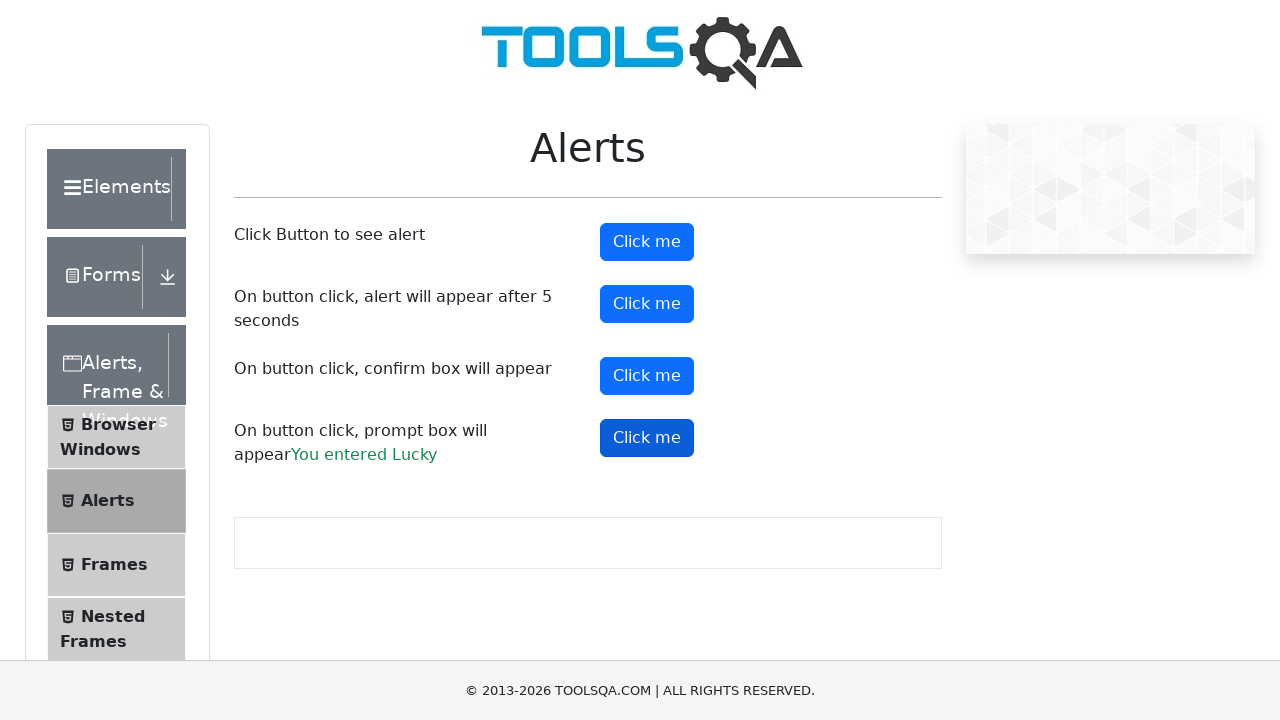

Retrieved prompt result text: You entered Lucky
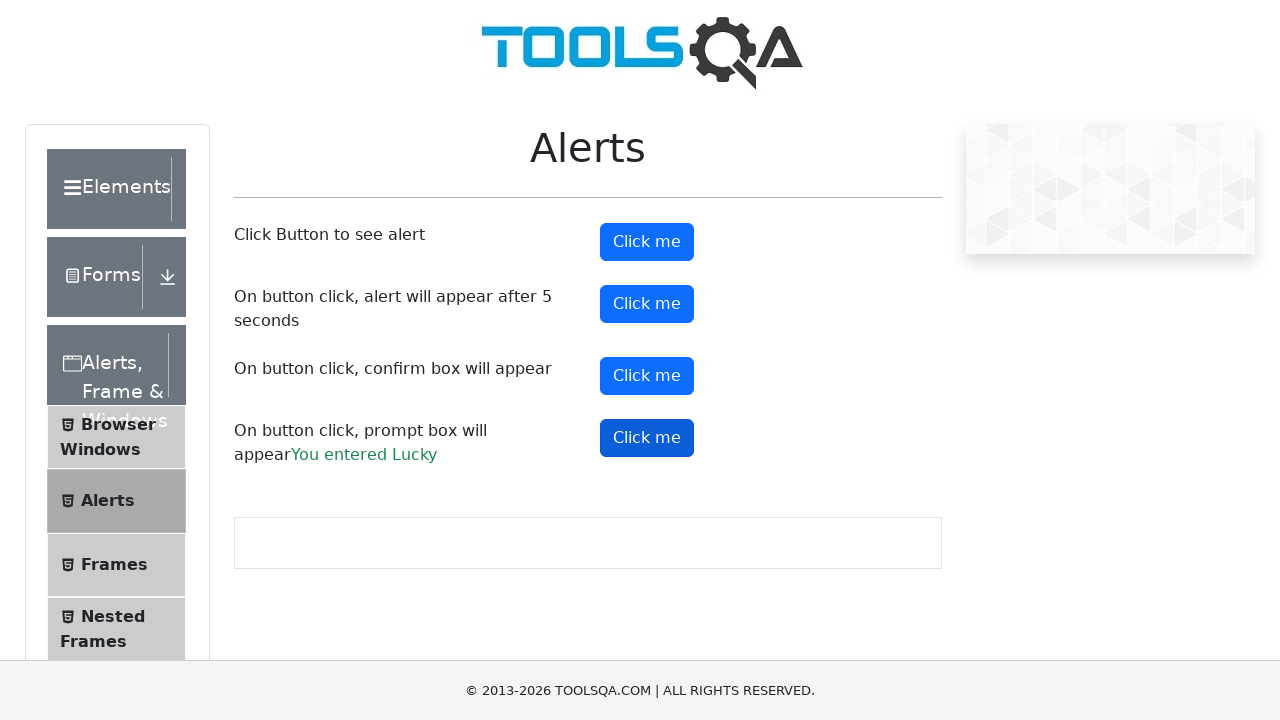

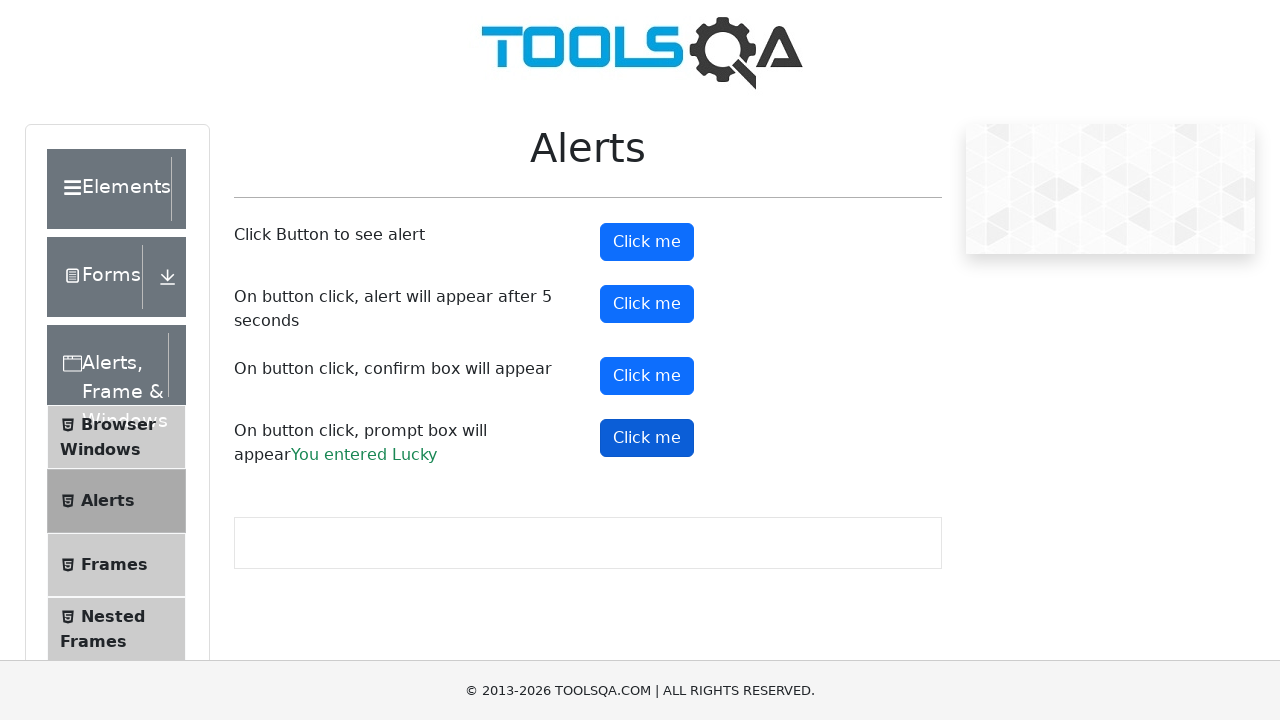